Tests that the University of Latvia website has the expected page title by navigating to the homepage and verifying the title

Starting URL: https://www.lu.lv/

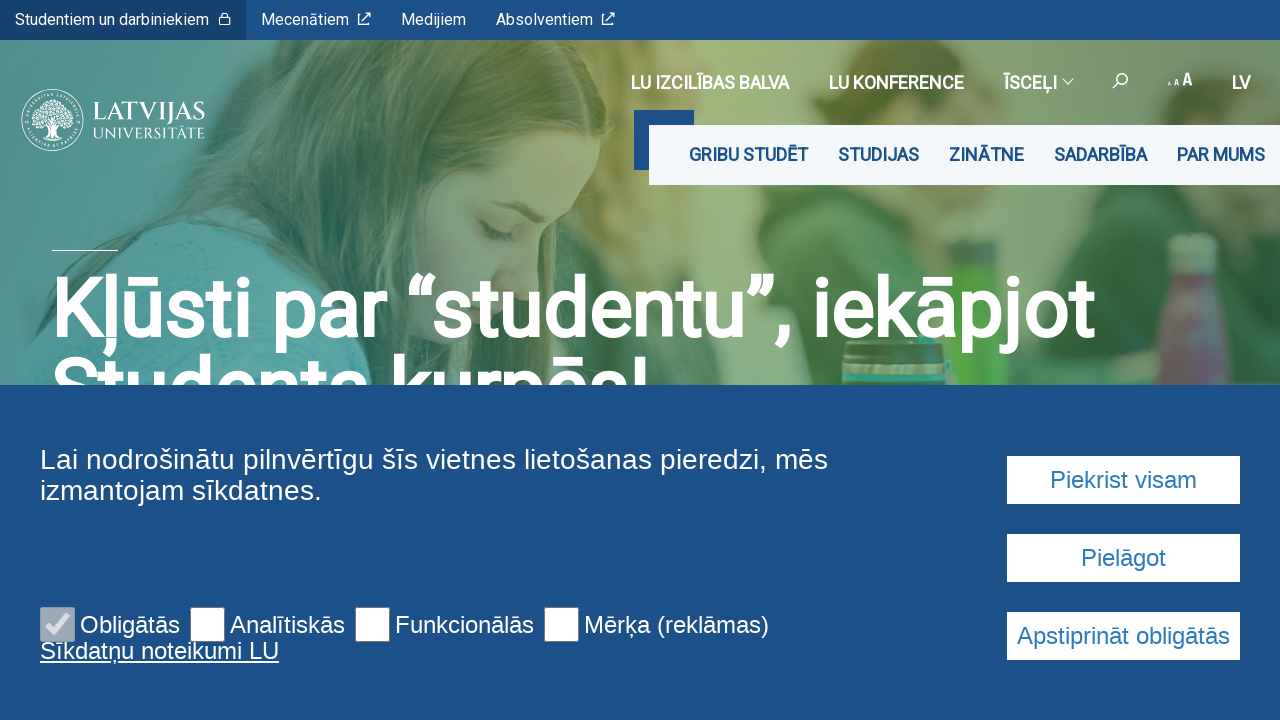

Waited for page to fully load (domcontentloaded)
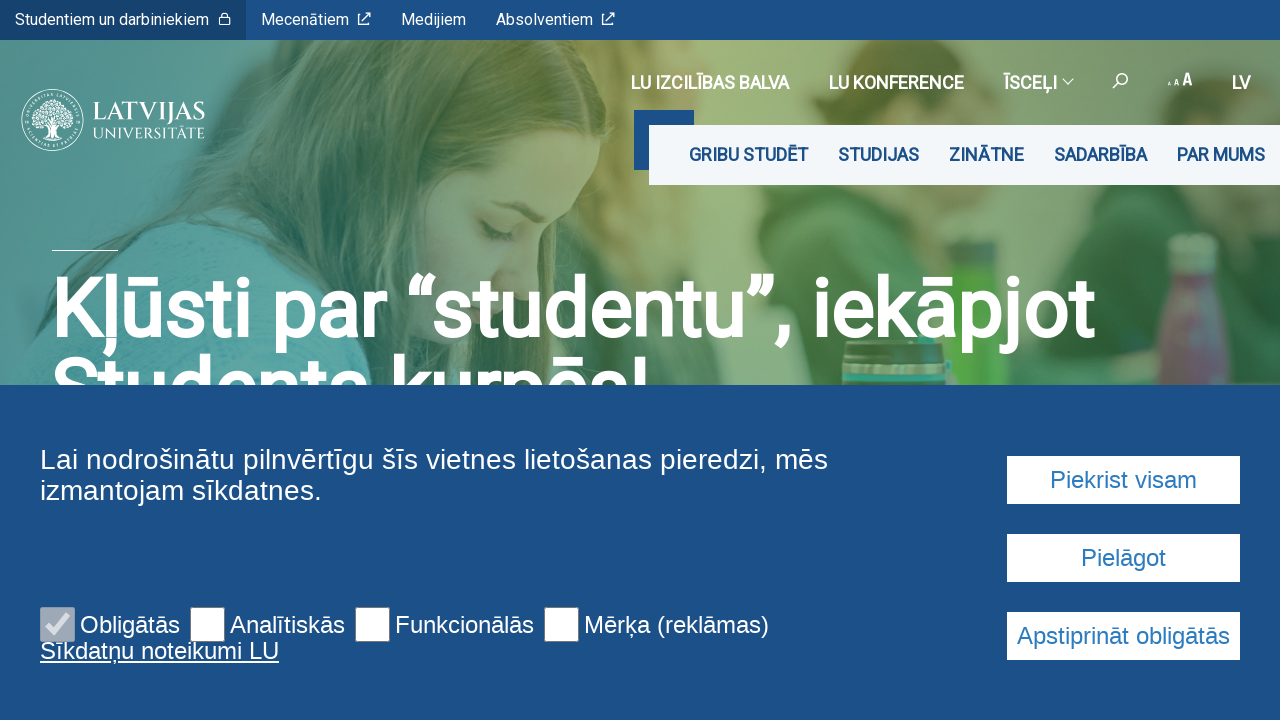

Retrieved page title: Latvijas Universitāte
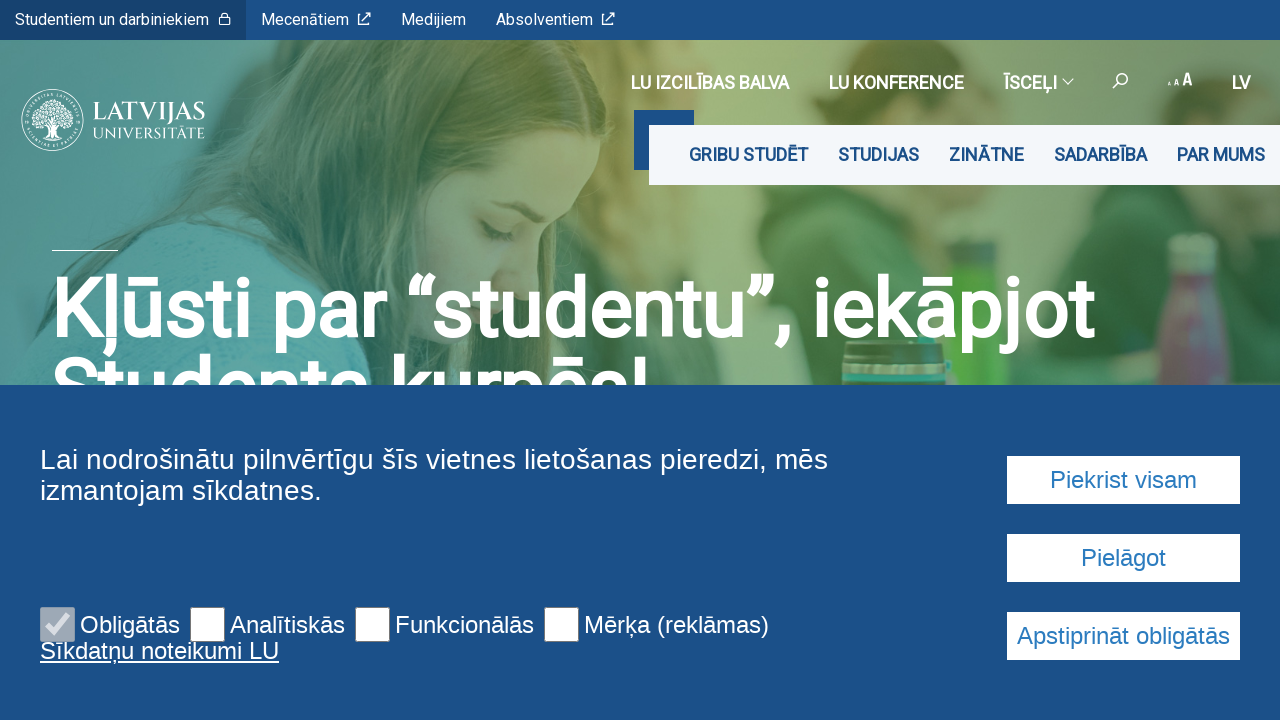

Verified page title contains 'Latvijas Universitāte' or 'Latvijas'
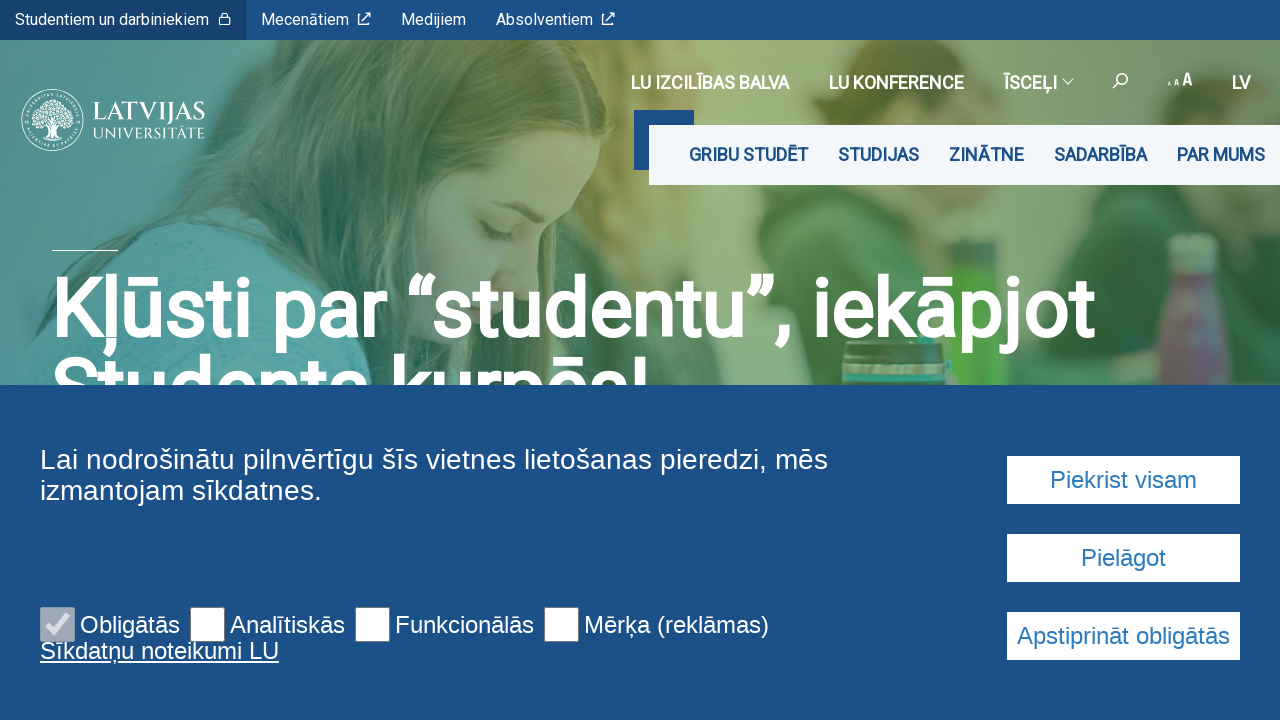

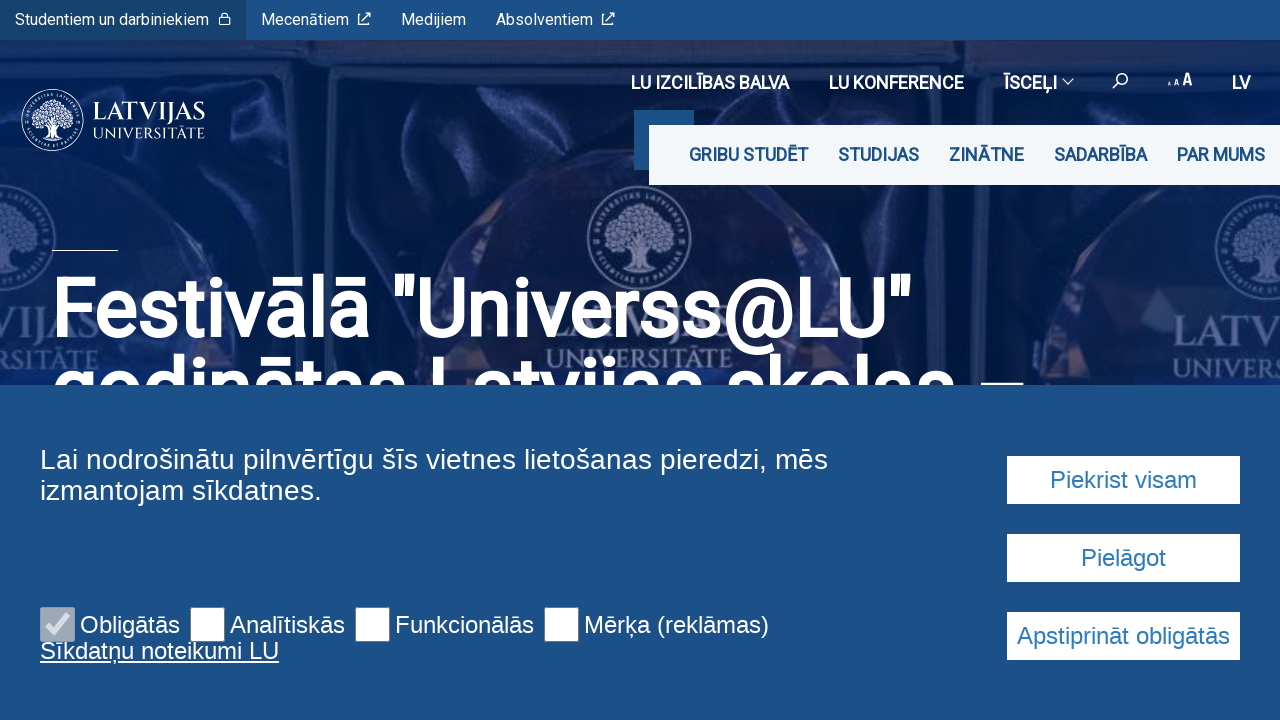